Tests the subscription feature on the homepage by scrolling to the footer, entering an email address, and verifying successful subscription

Starting URL: https://www.automationexercise.com

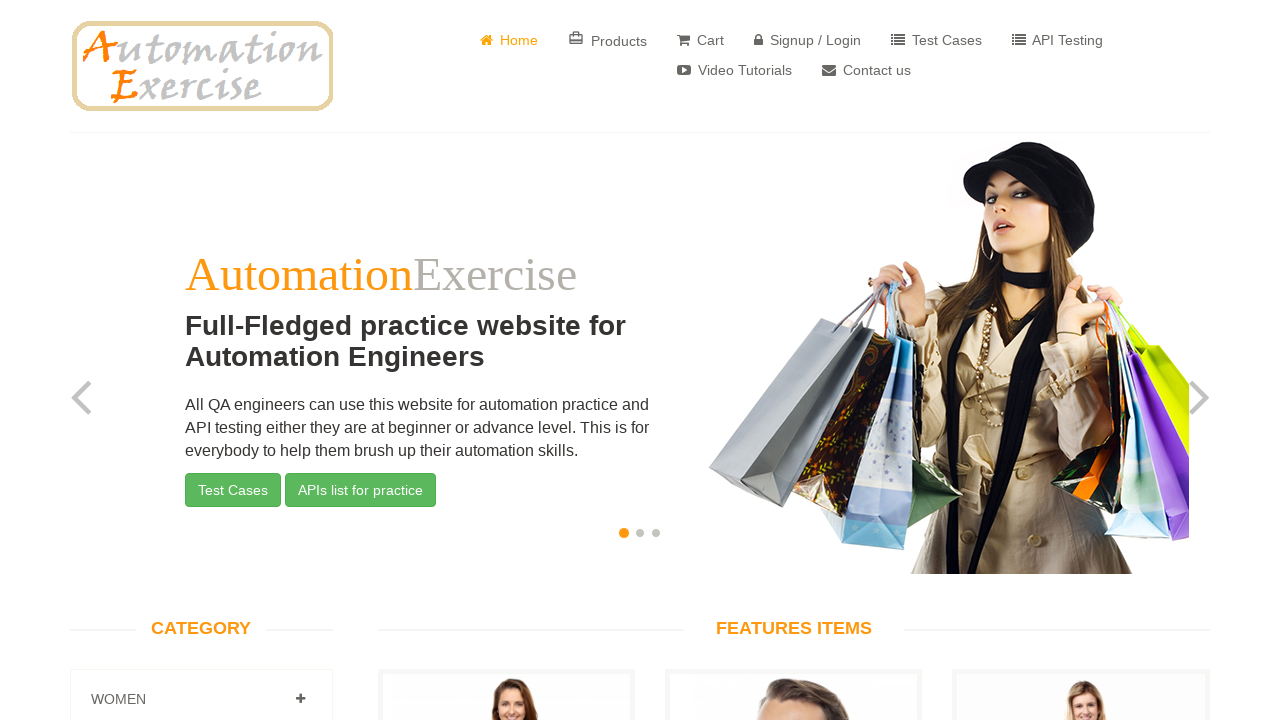

Scrolled to footer using End key
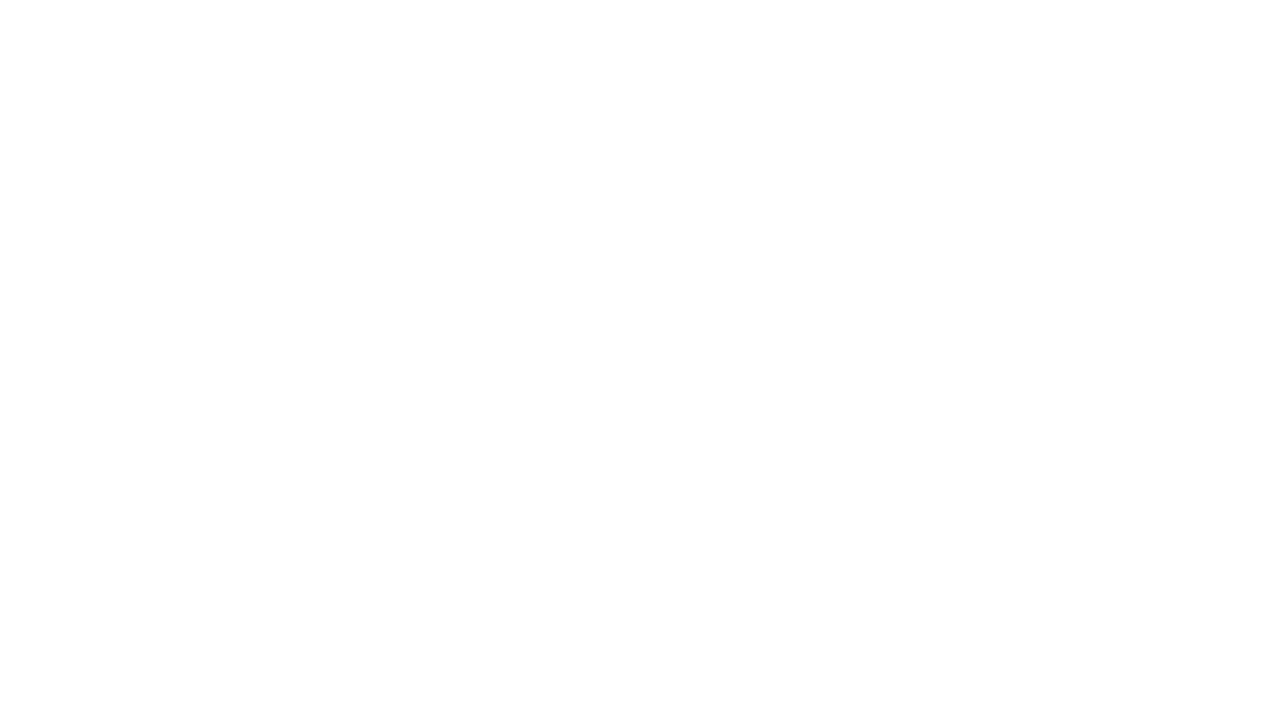

Entered email address 'testuser847@example.com' in subscription field on input[type='email']
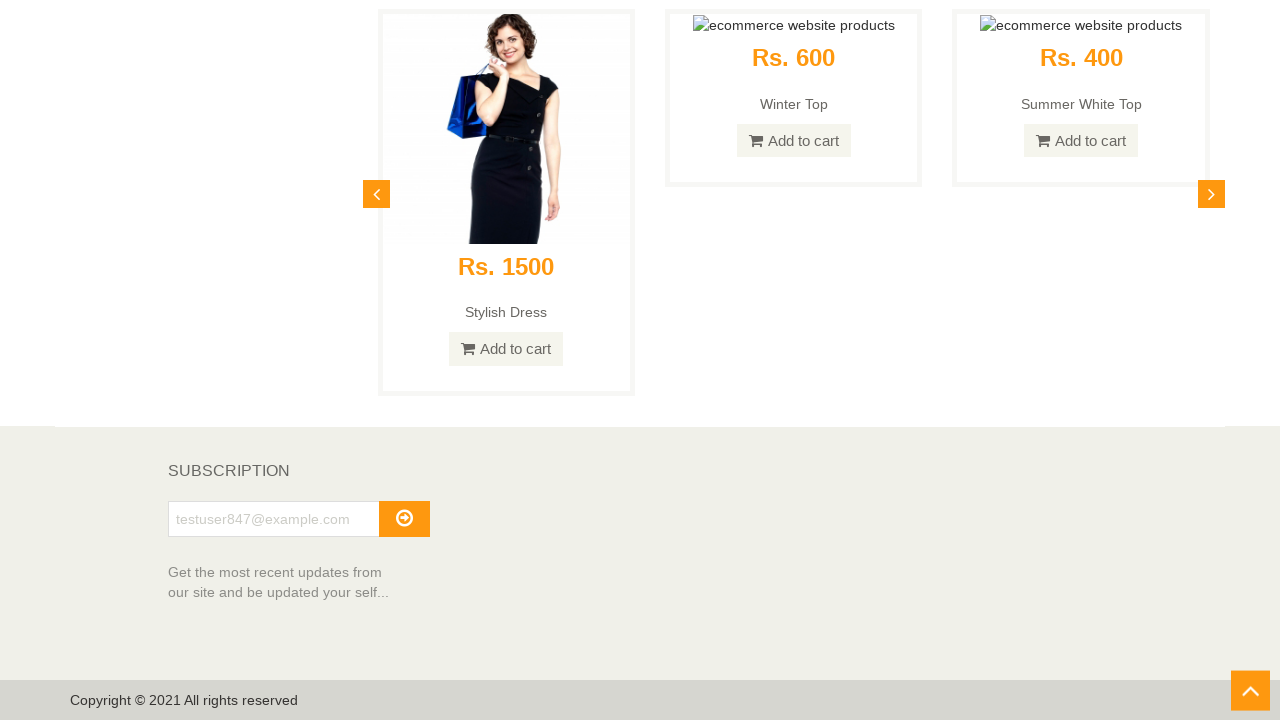

Clicked submit button to subscribe at (404, 519) on button[type='submit']
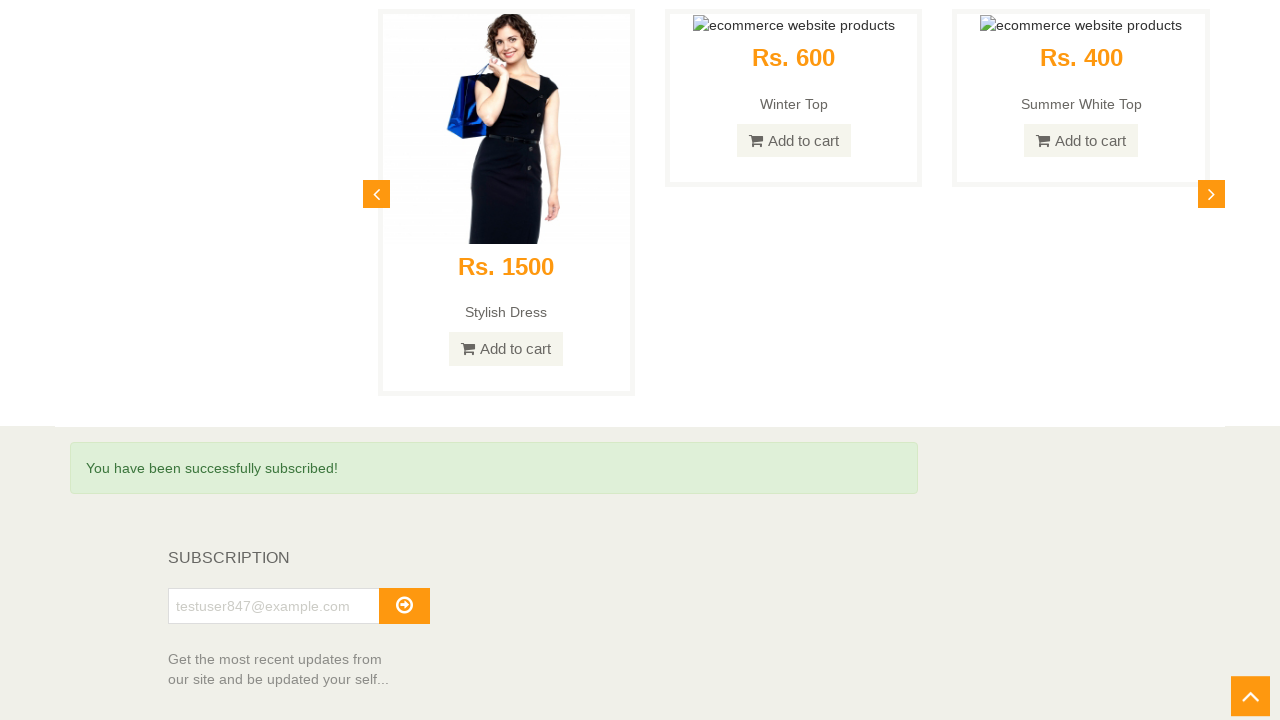

Success message 'You have been successfully subscribed!' appeared
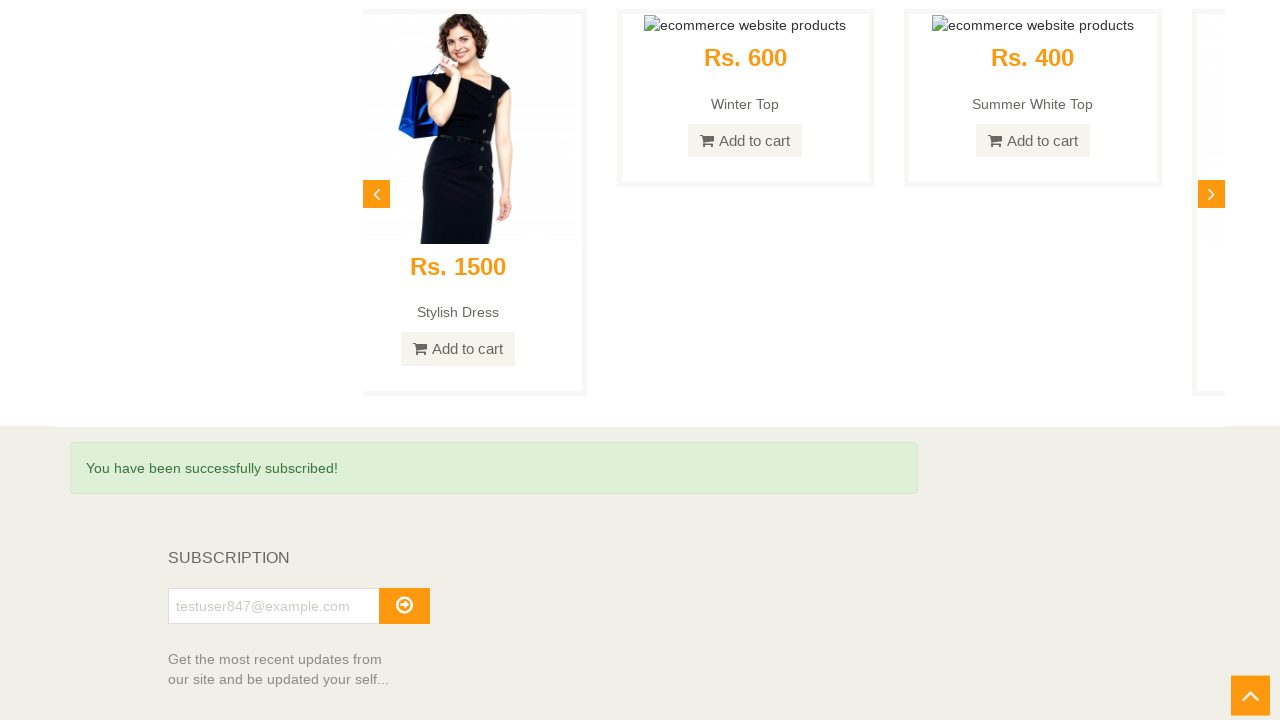

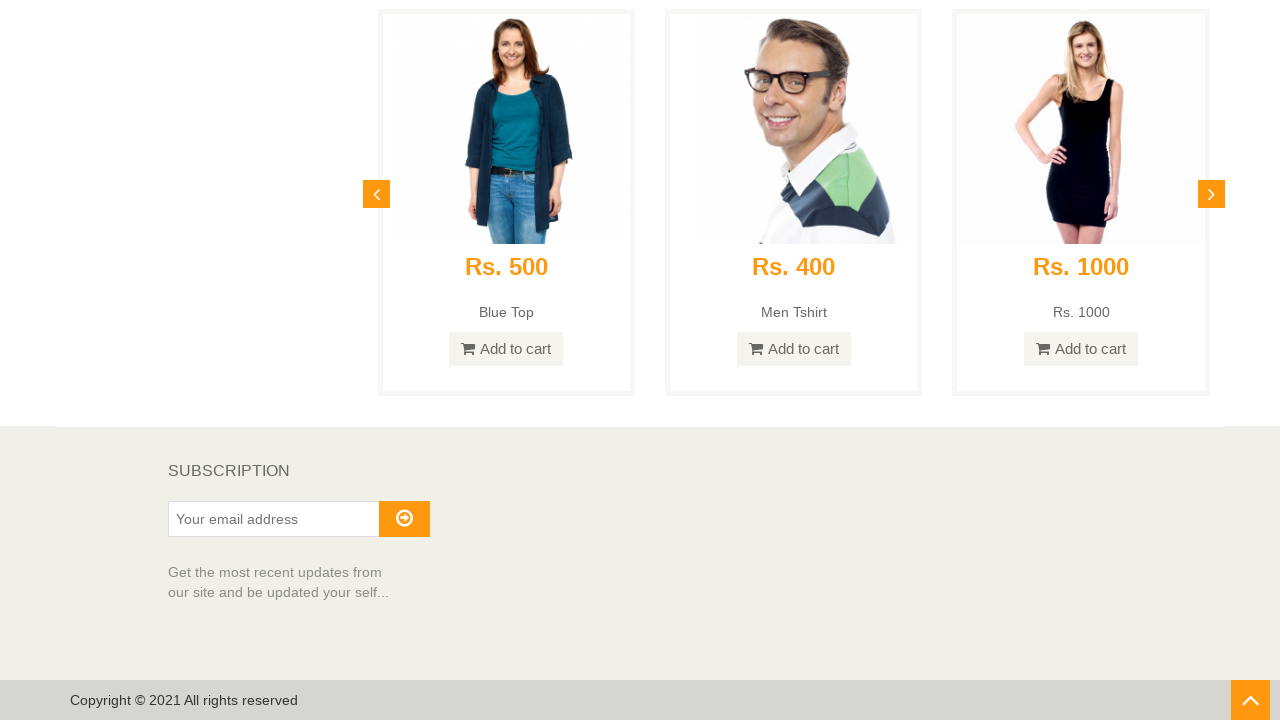